Tests mouse input events on a training page by performing left click, double click, and right click actions, then verifying the active side changes after each action.

Starting URL: https://v1.training-support.net/selenium/input-events

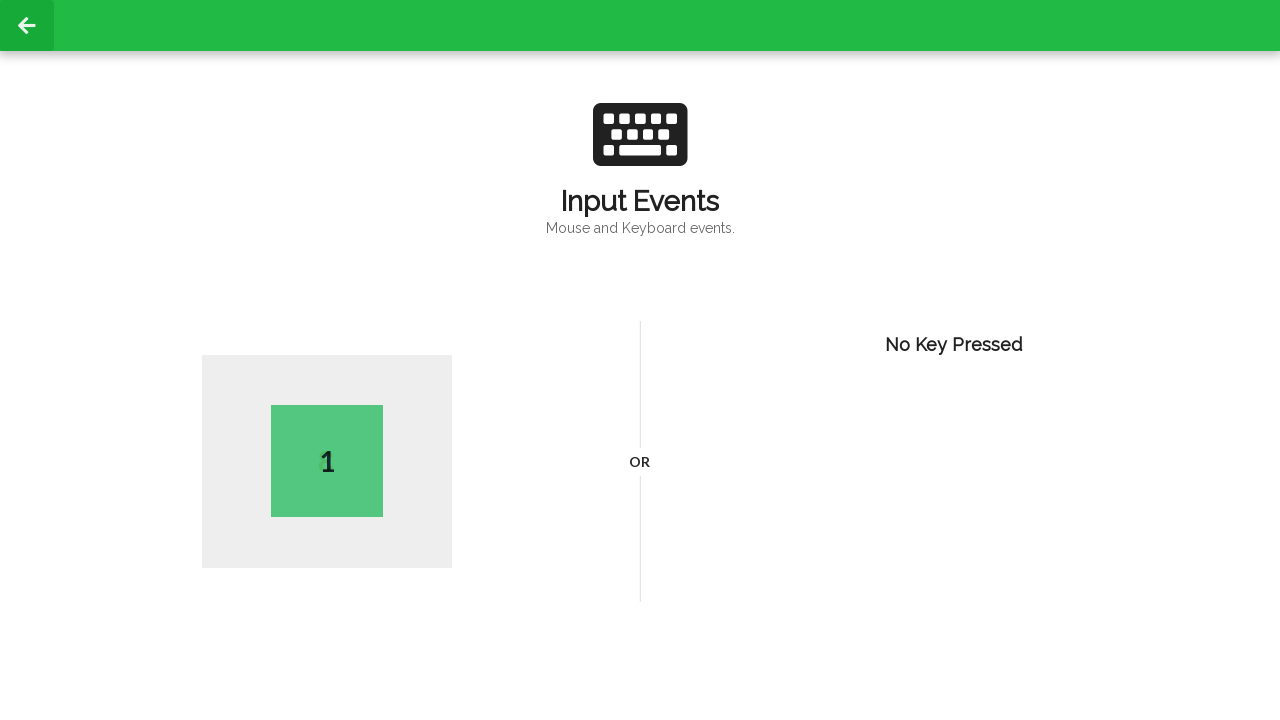

Performed left click action on training page at (400, 300)
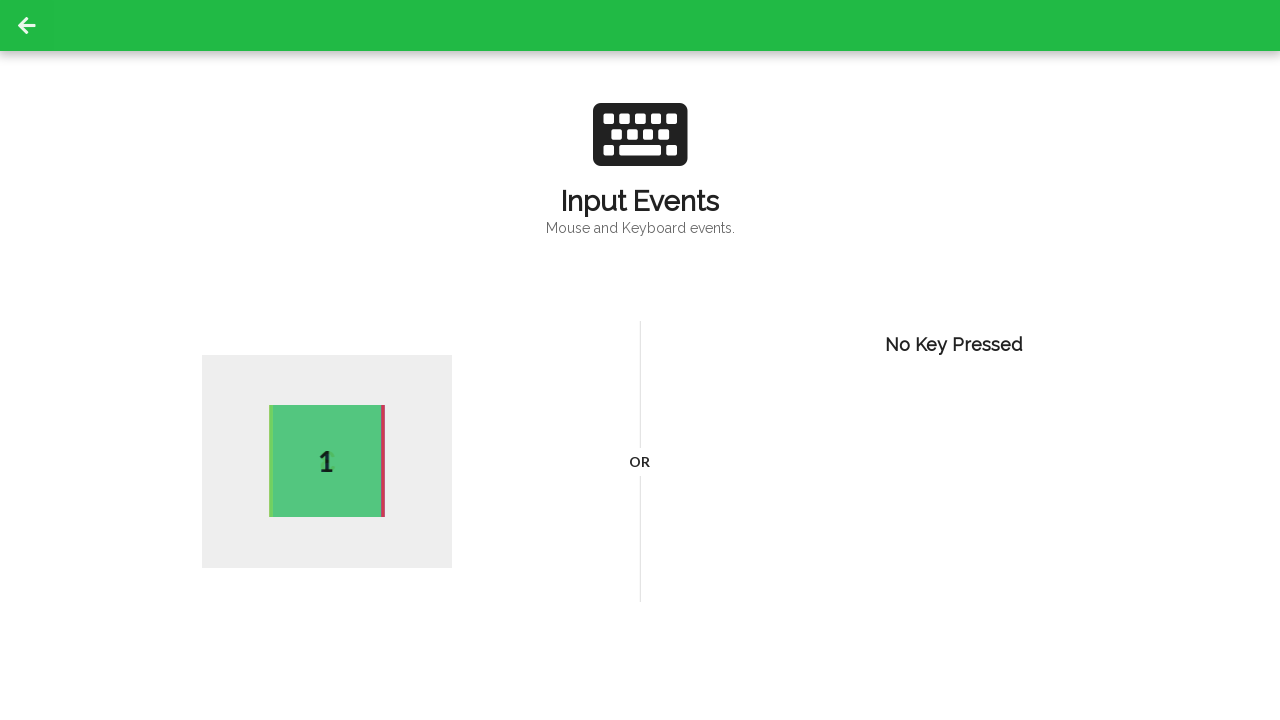

Active element appeared after left click
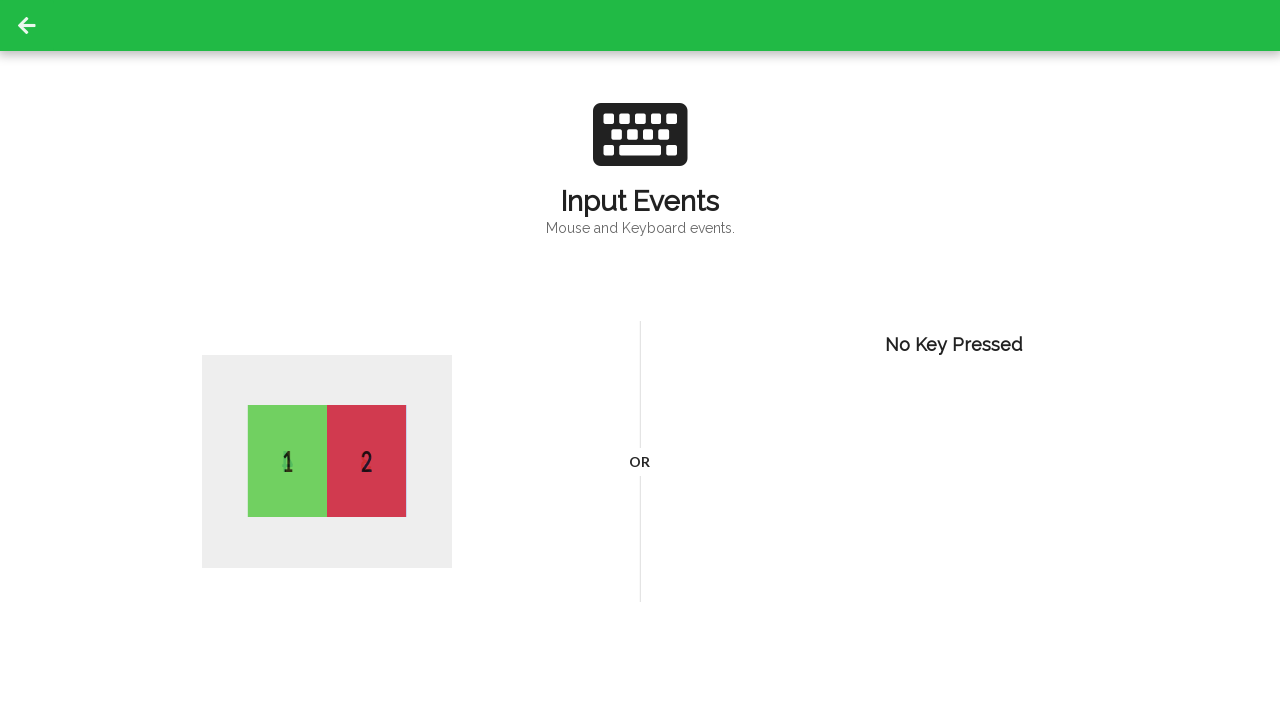

Performed double click action
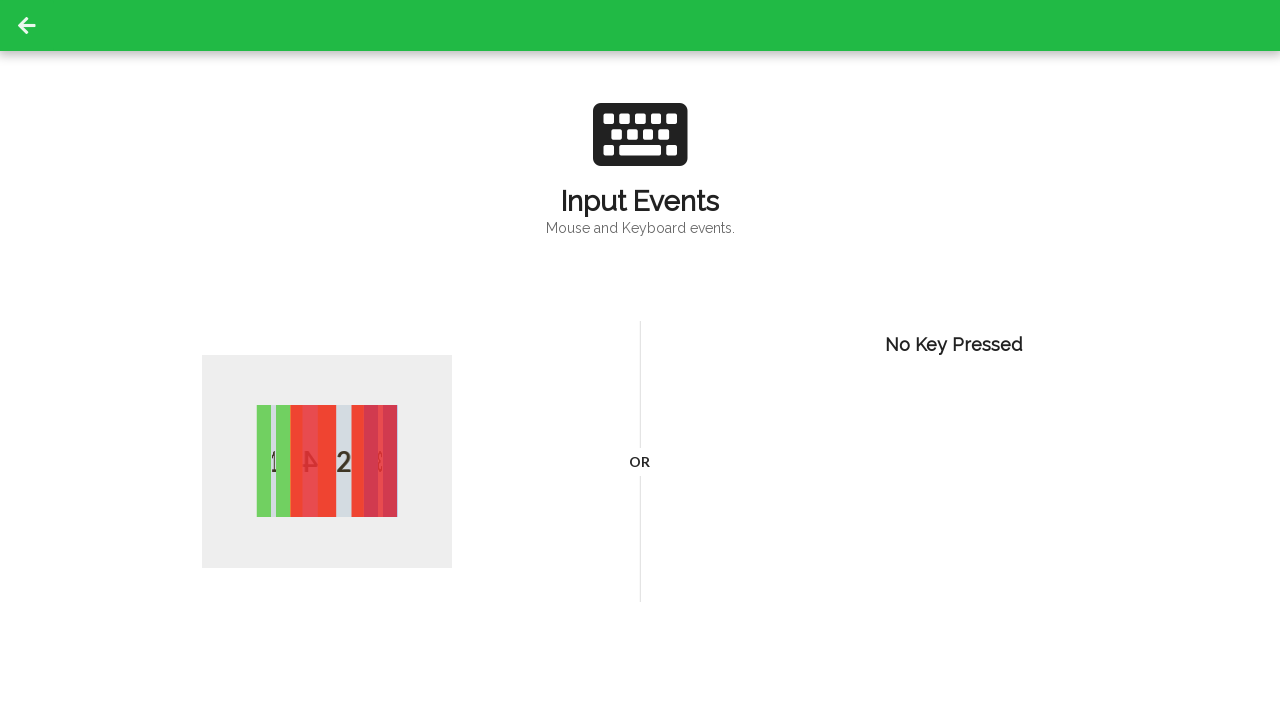

Active element appeared after double click
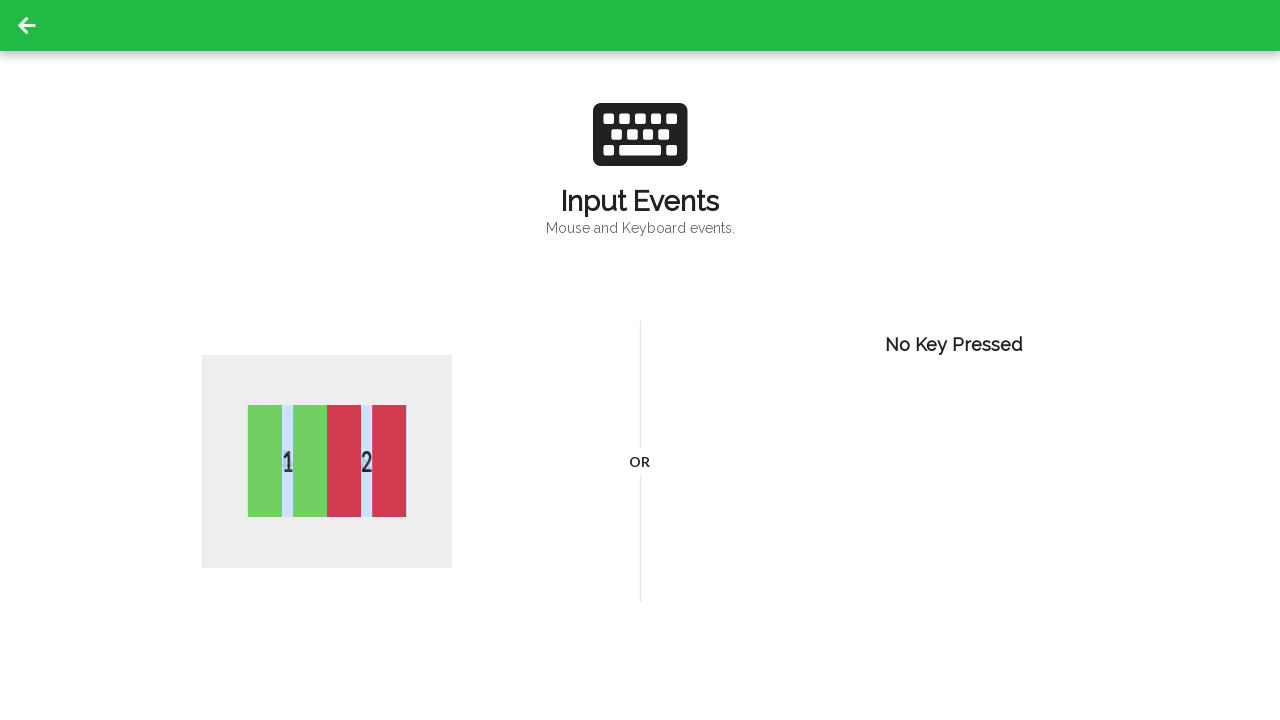

Performed right click action at (400, 300)
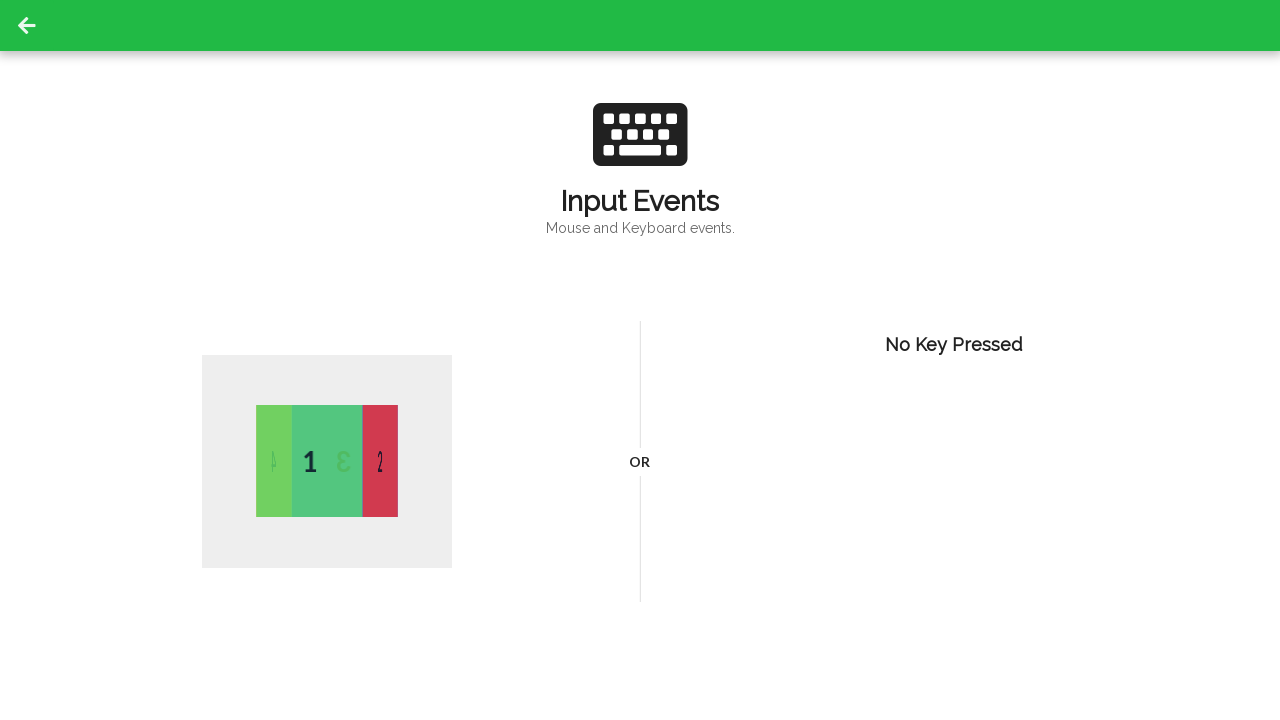

Active element appeared after right click
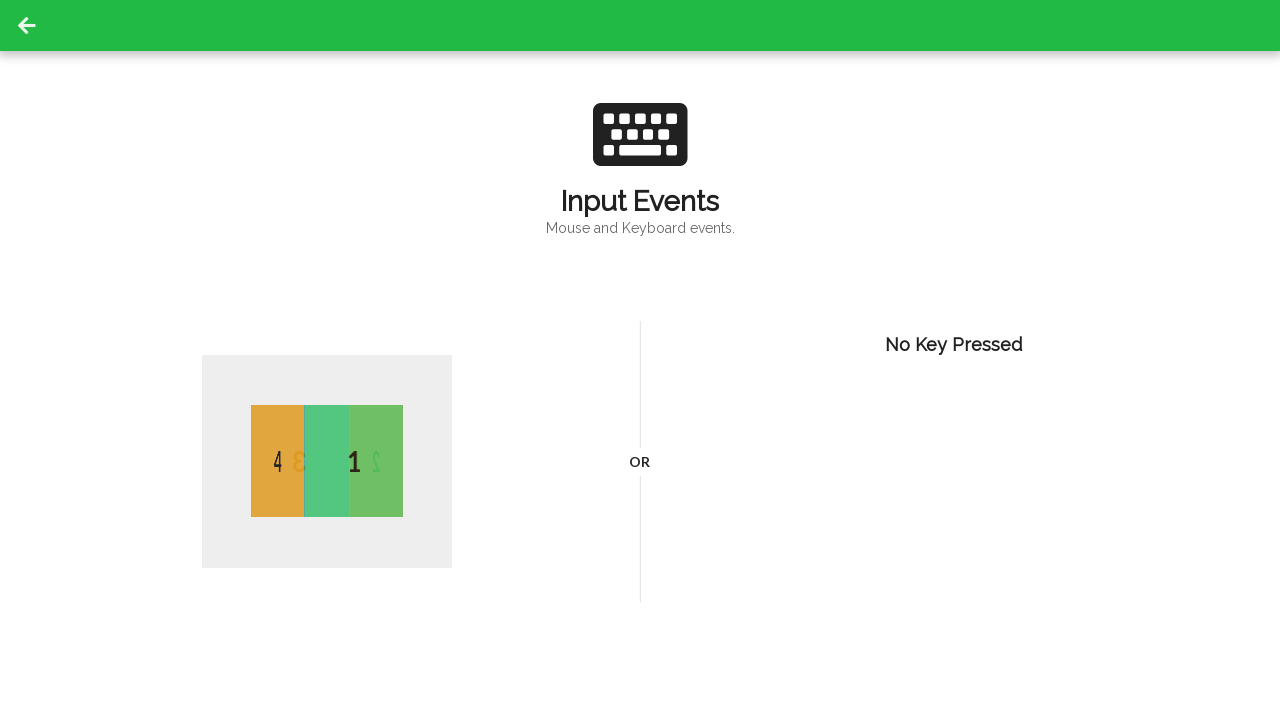

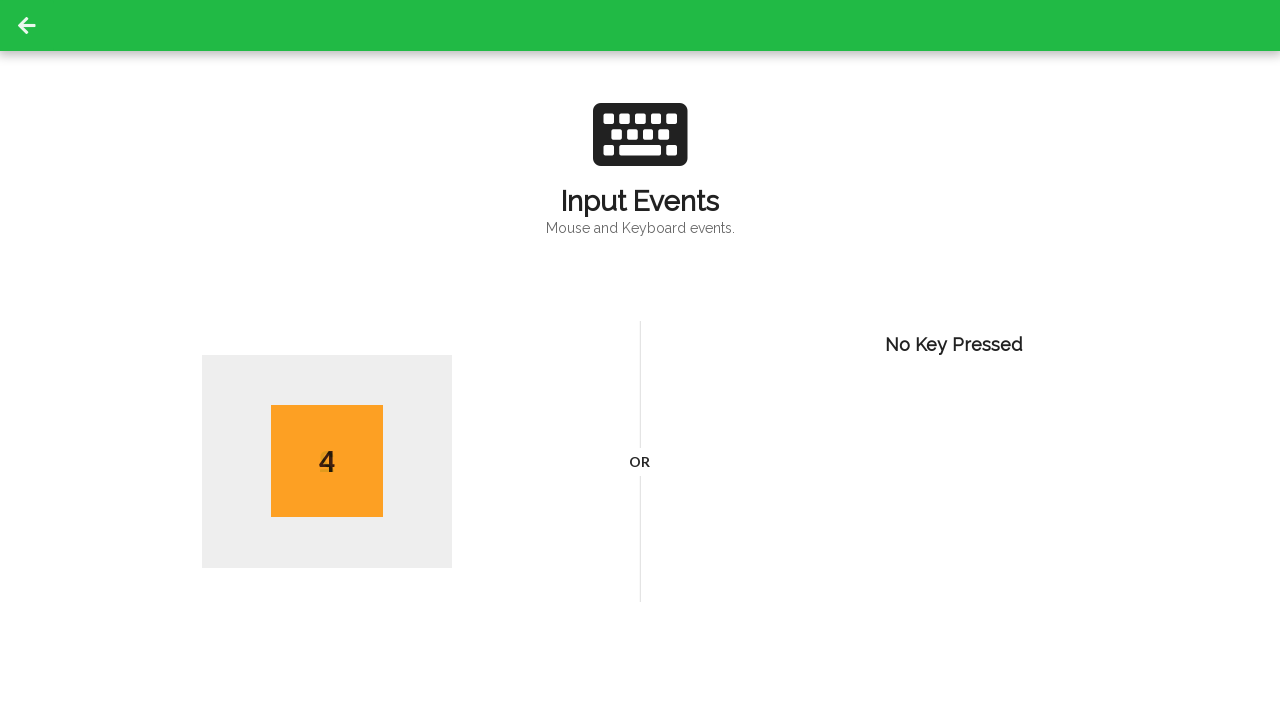